Tests alert display by hovering over the alert button, pausing, then clicking to trigger the alert and verifying the message

Starting URL: https://demoqa.com/alerts

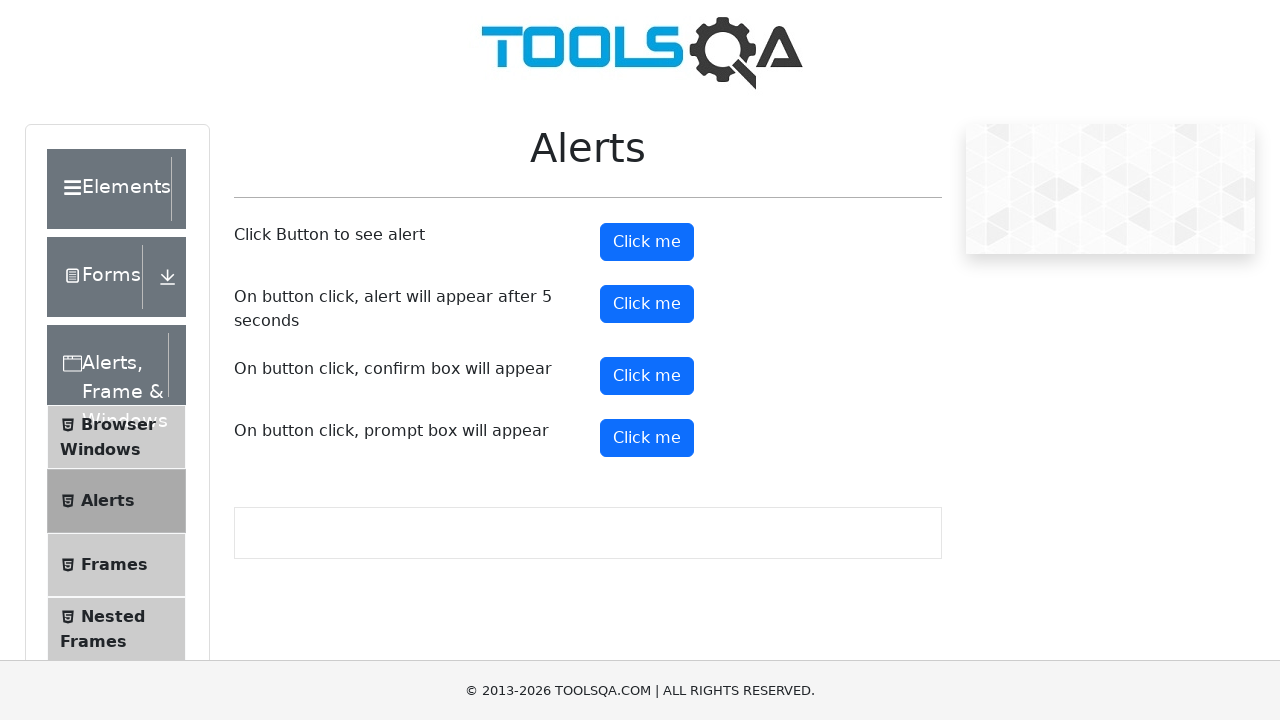

Hovered over the alert button at (647, 242) on #alertButton
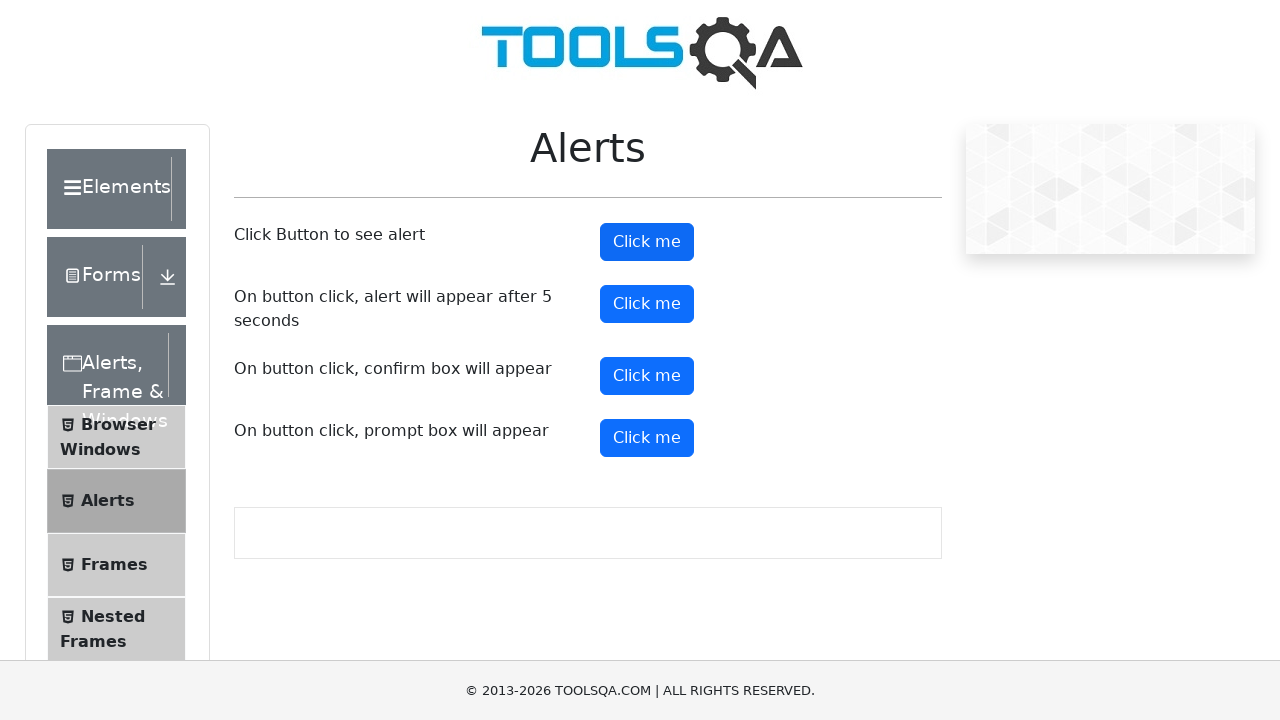

Waited 5 seconds
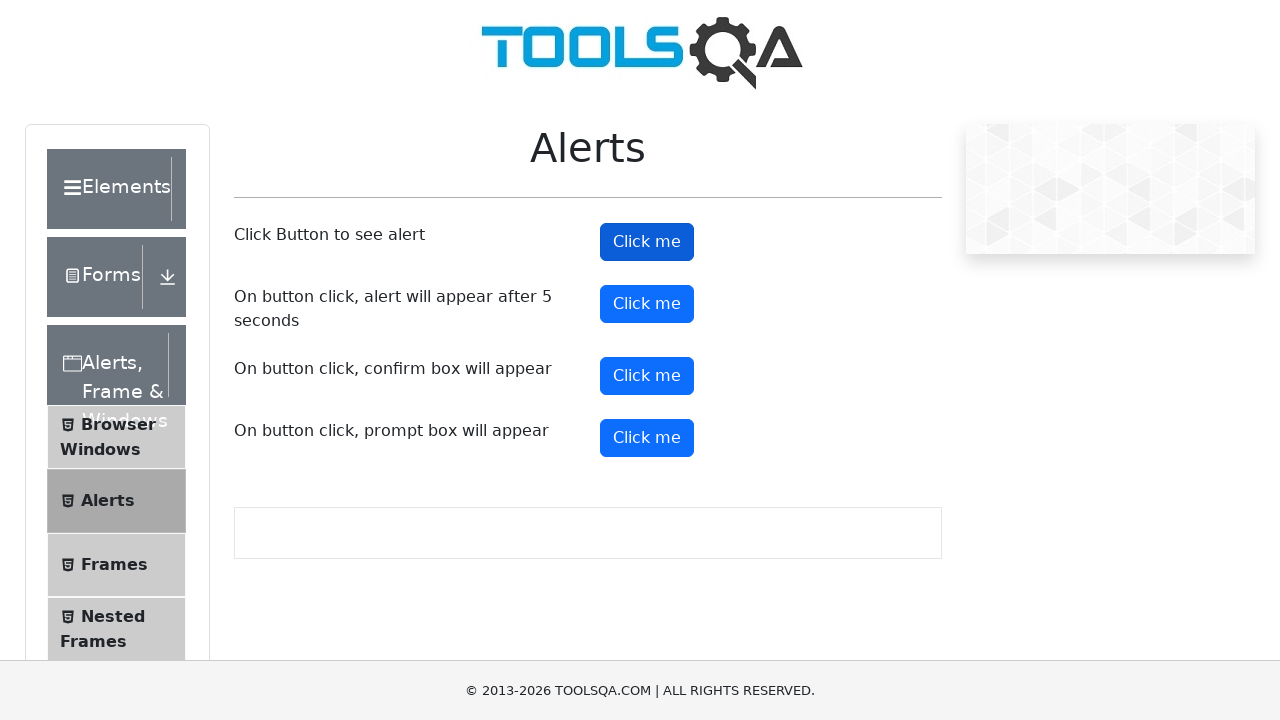

Set up dialog handler to accept alert
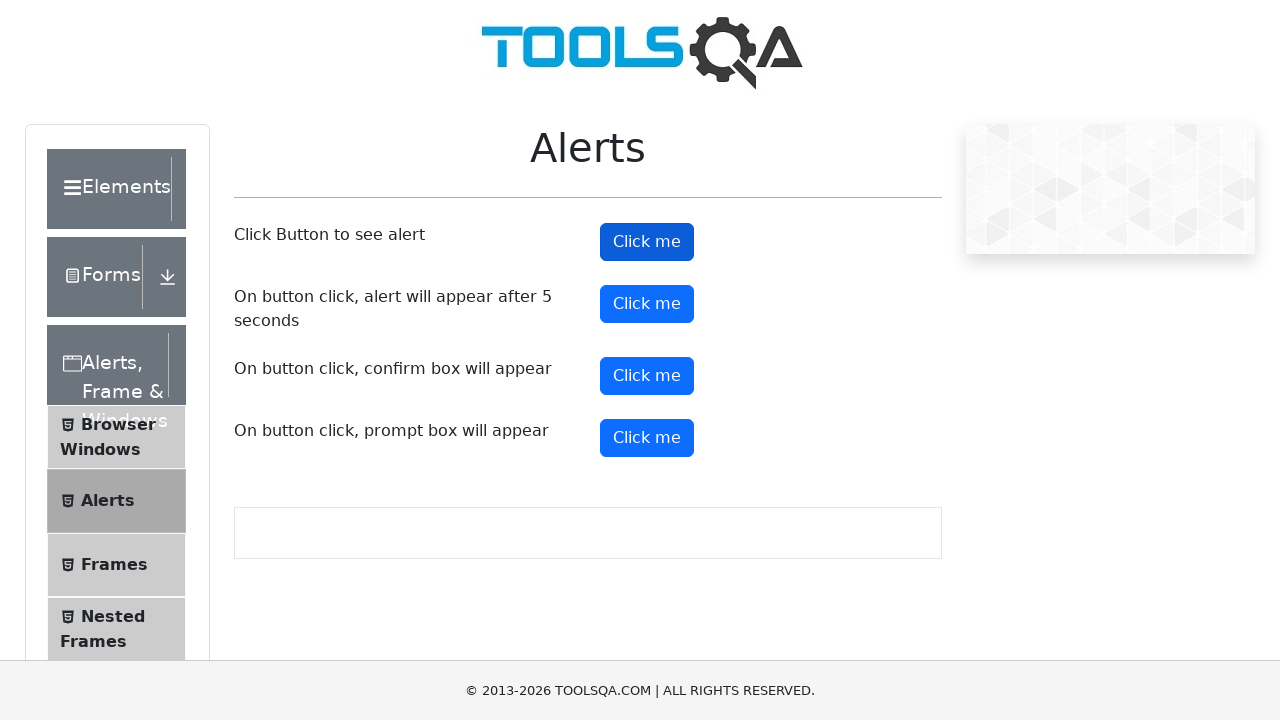

Clicked the alert button to trigger alert at (647, 242) on #alertButton
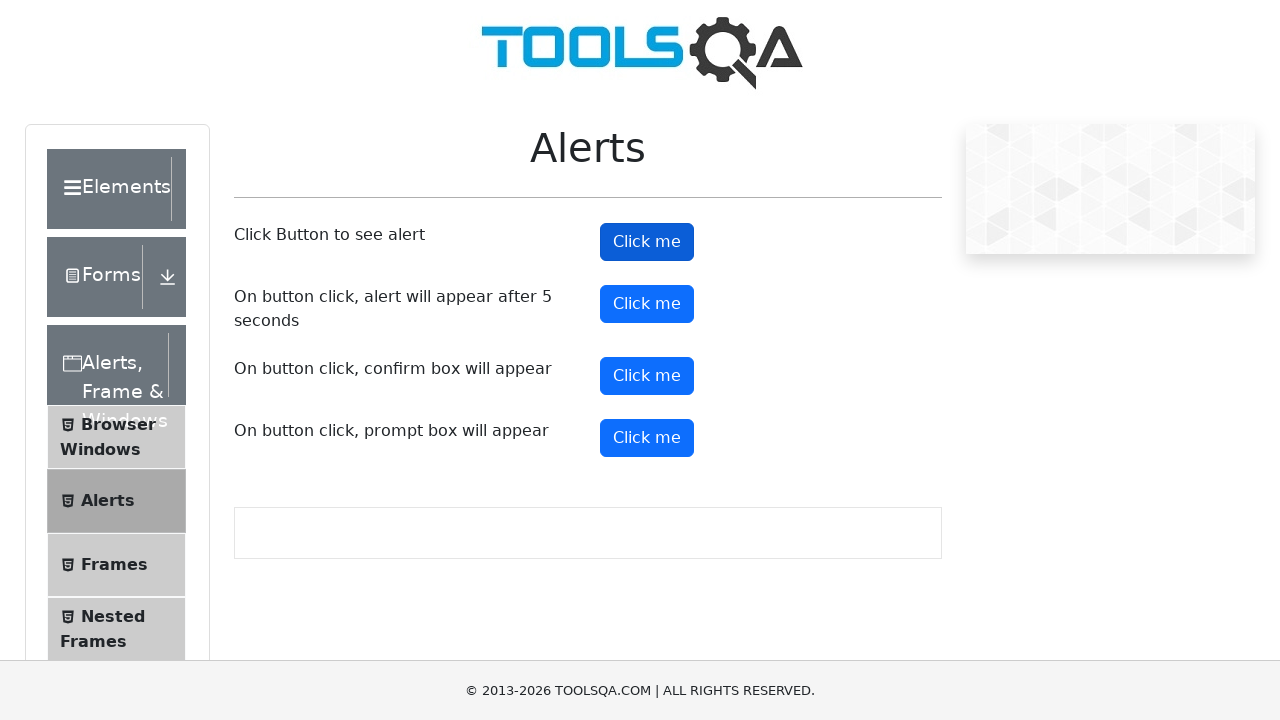

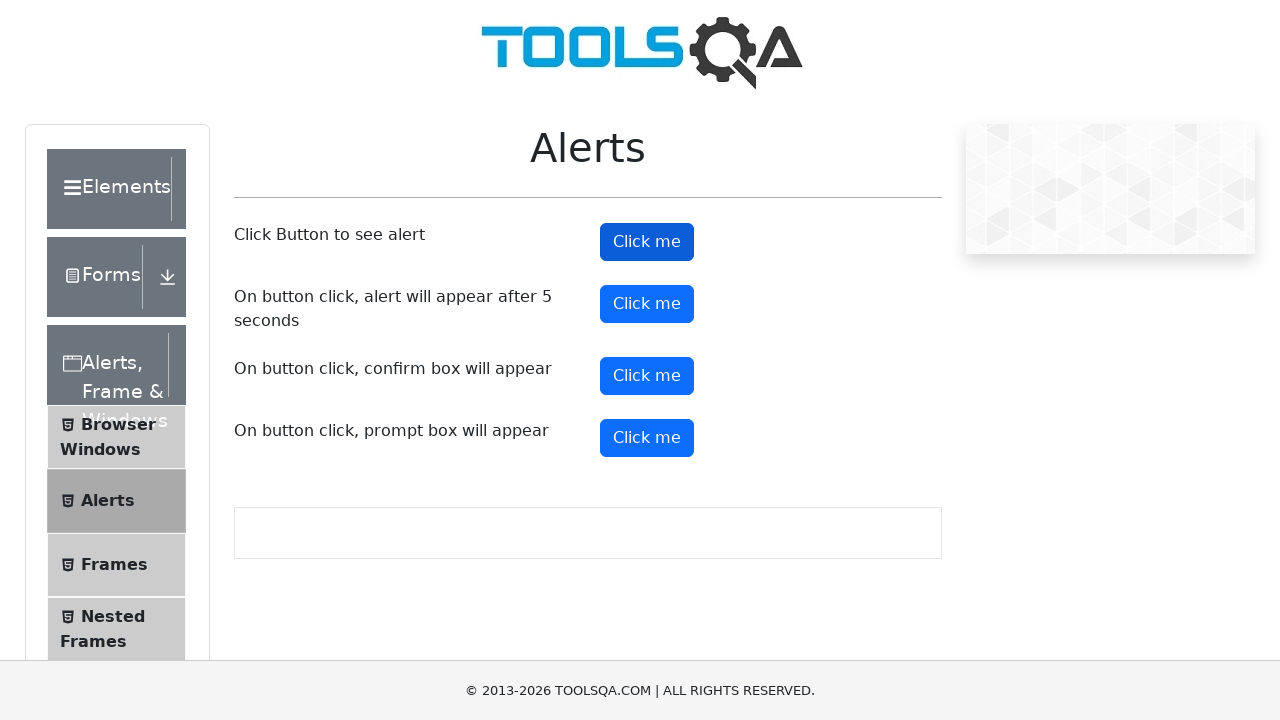